Tests a universal tracking script endpoint by first fetching the API script directly to verify it returns valid JavaScript, then navigates to a partner test page to verify the DinElportal tracking API loads correctly and is accessible on the window object.

Starting URL: https://dinelportal.dk/api/tracking/universal.js?partner_id=test&debug=true

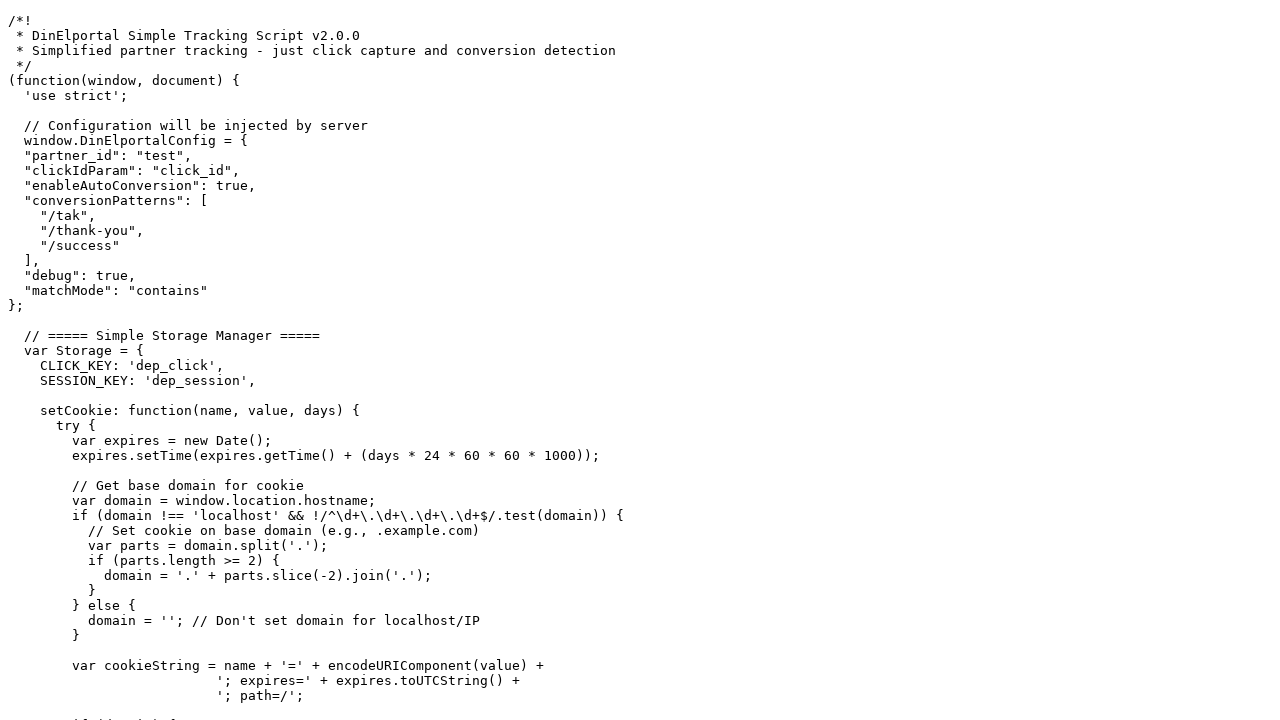

Waited for page load state after navigating to universal.js API endpoint
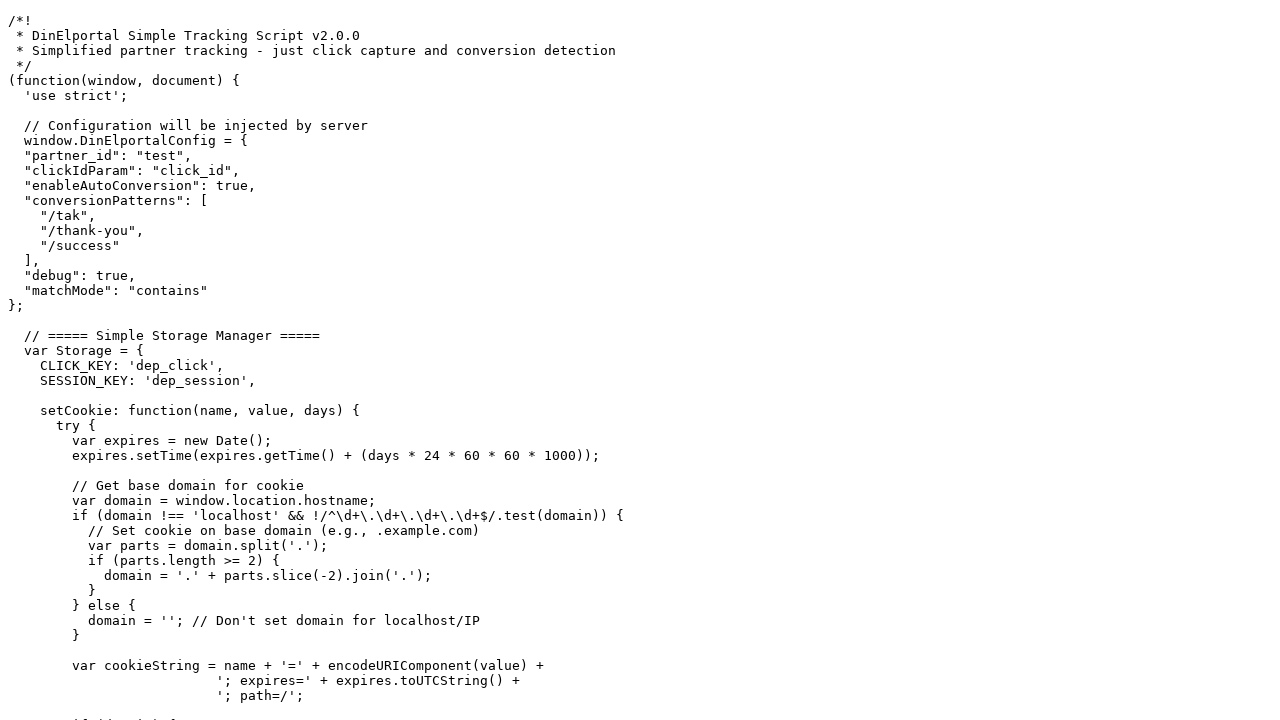

Retrieved page content - script length: 15158 characters
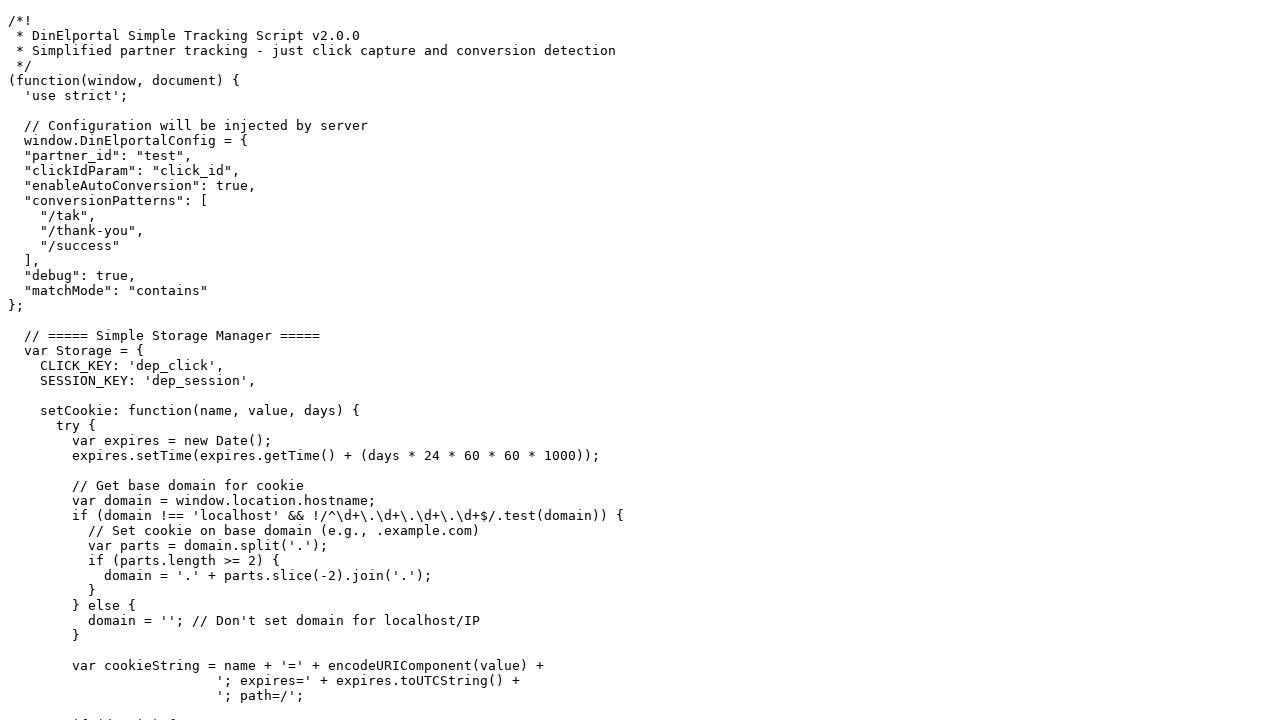

Navigated to partner test page with test click_id parameter
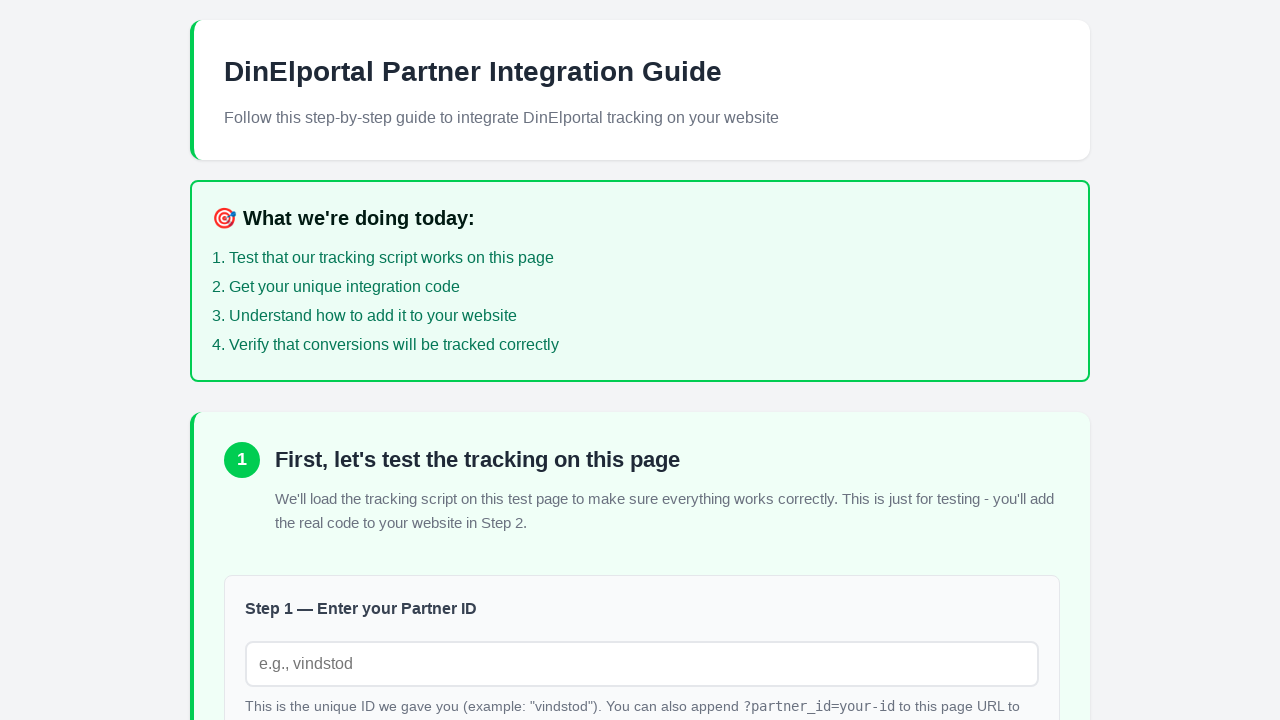

Waited 5 seconds for page and tracking scripts to initialize
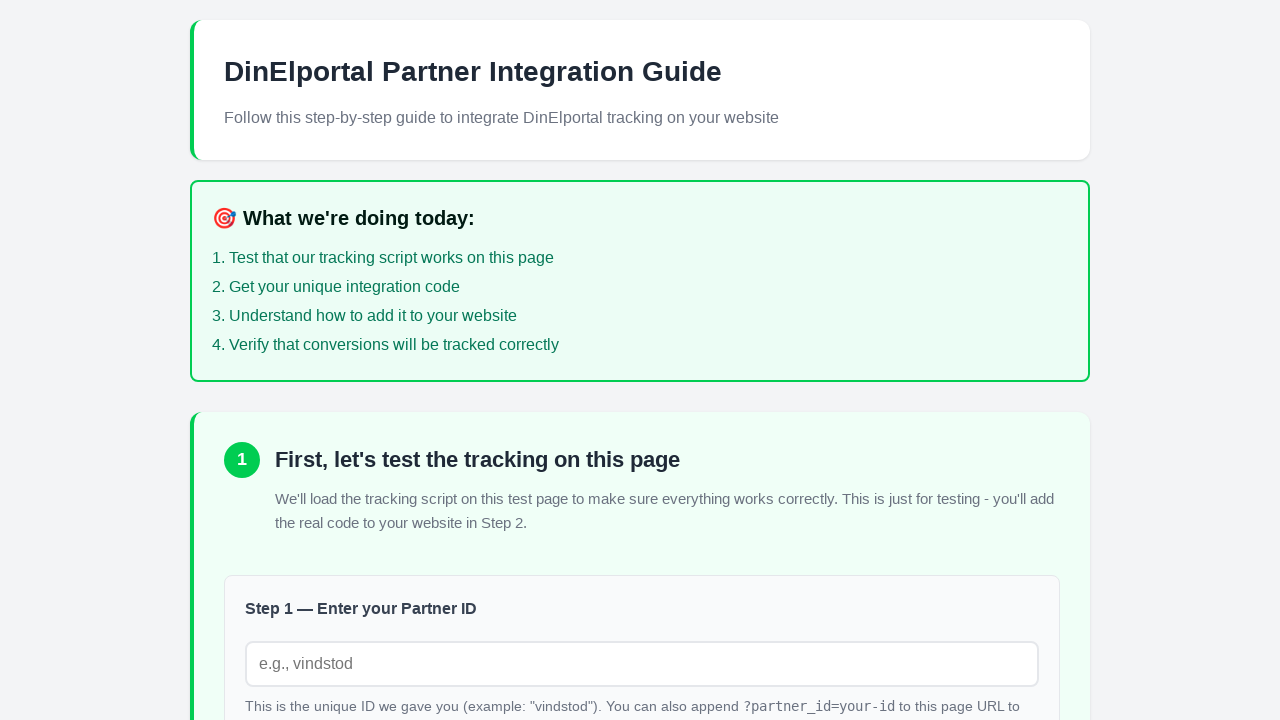

Checked if DinElportal API is available on window object: False
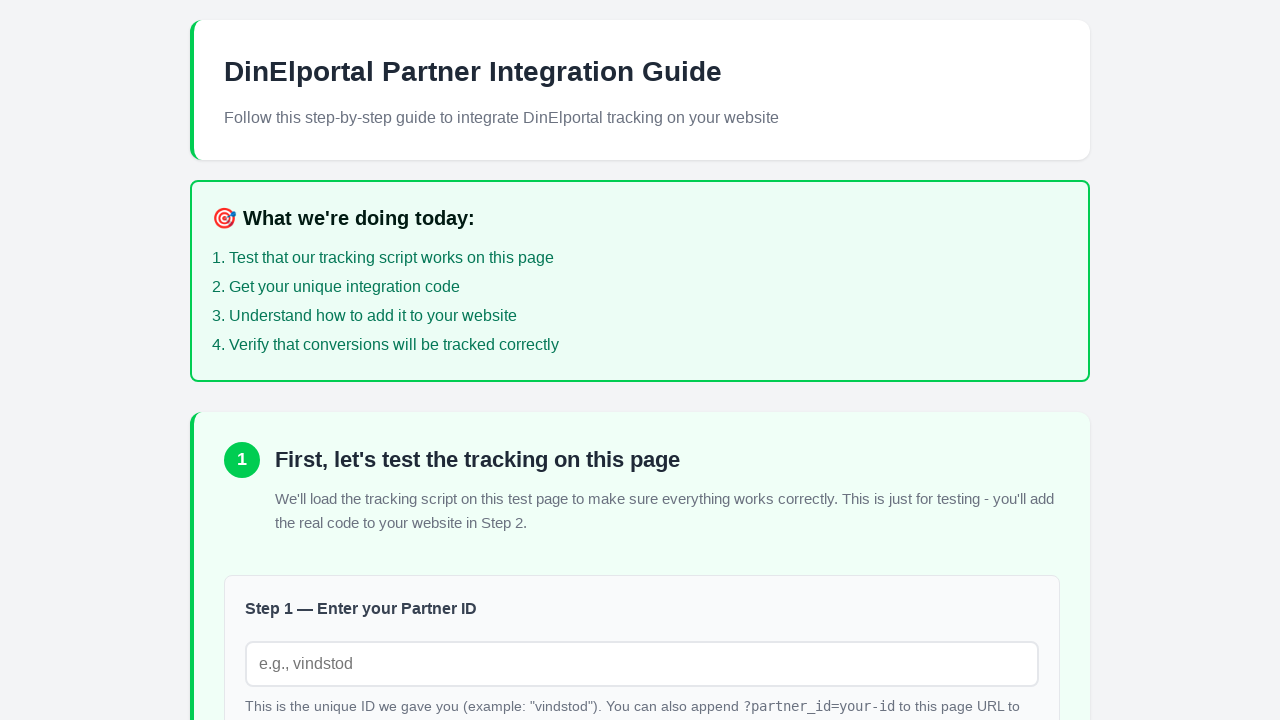

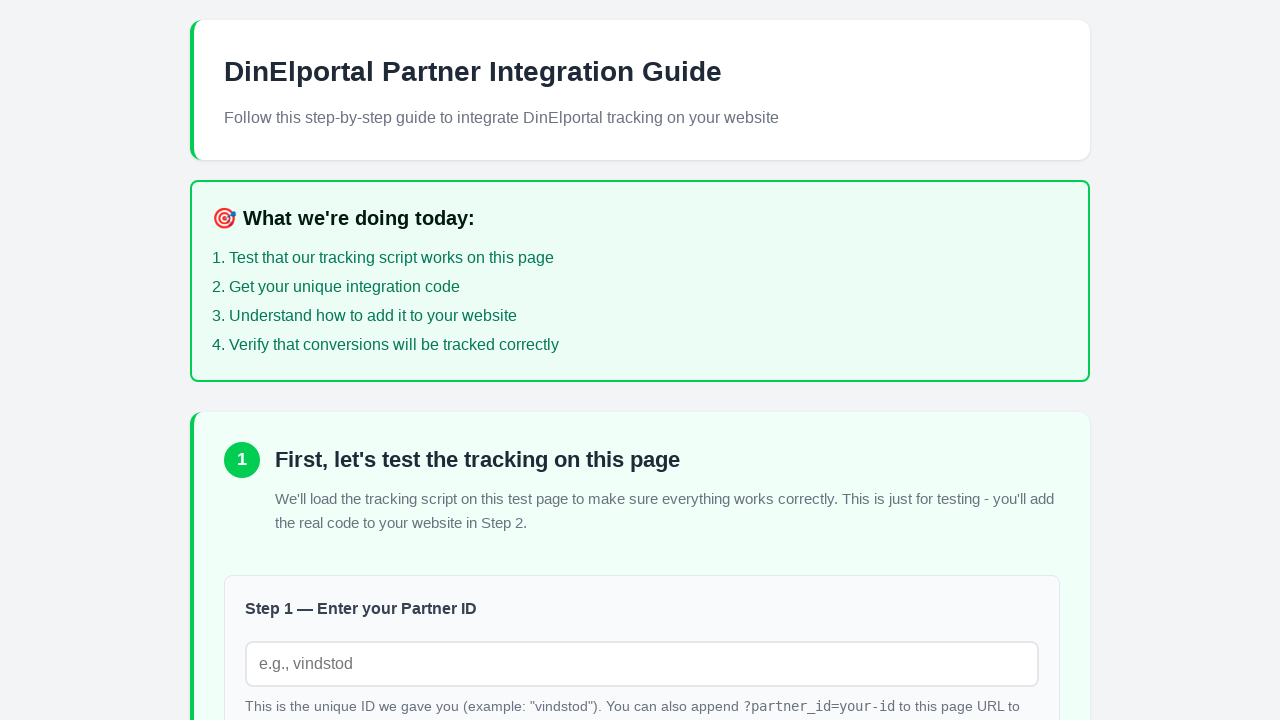